Tests right-click (context click) functionality by performing a right-click on a button and verifying the success message appears

Starting URL: https://demoqa.com/buttons

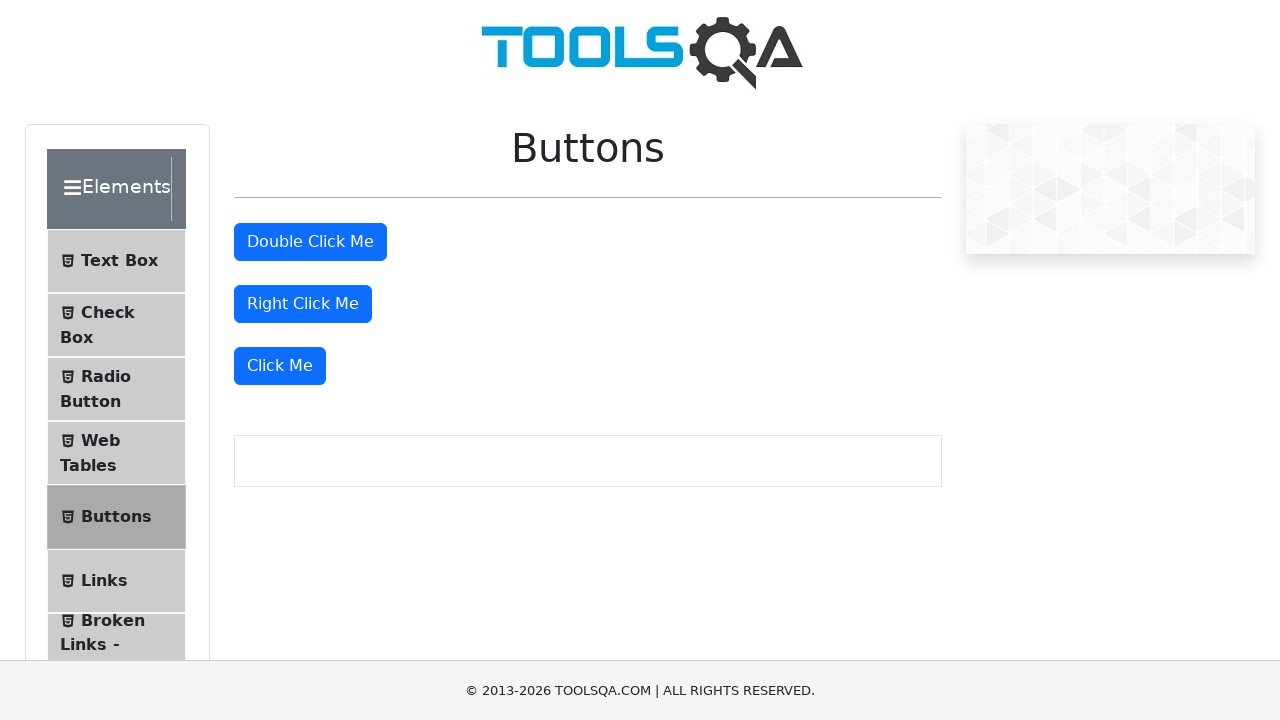

Verified that right-click message is not visible initially
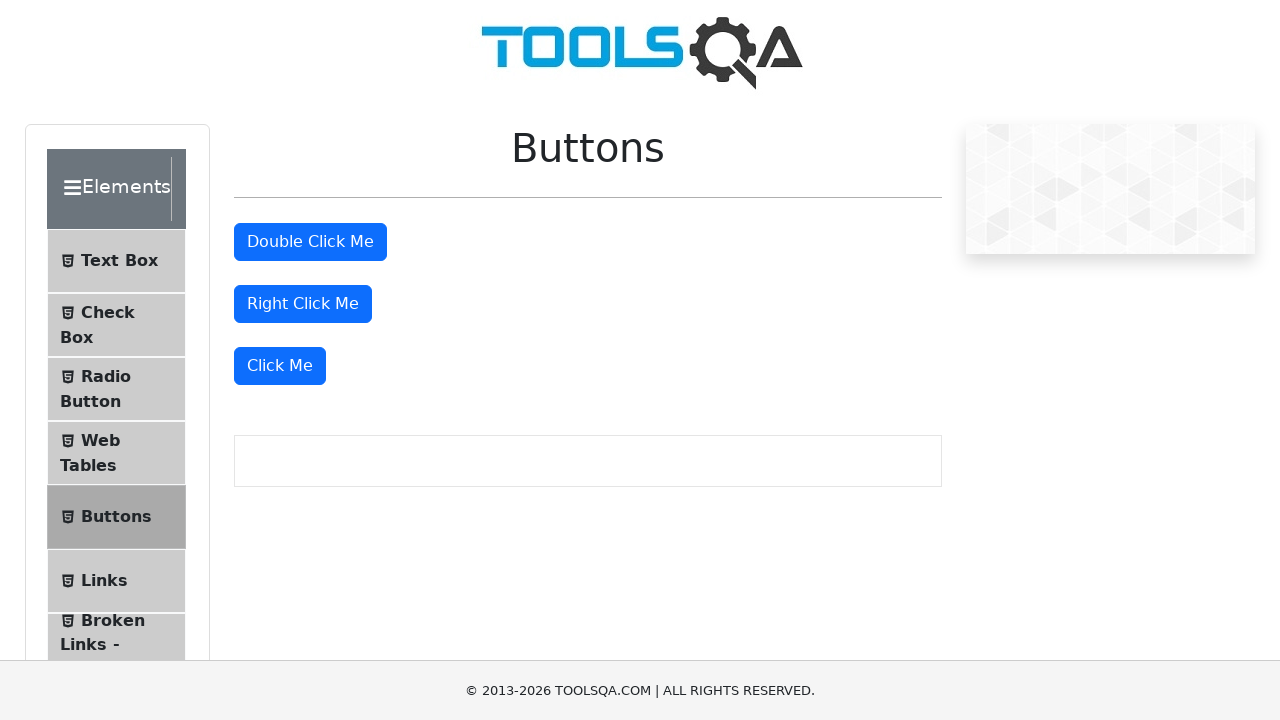

Right-clicked the right-click button at (303, 304) on #rightClickBtn
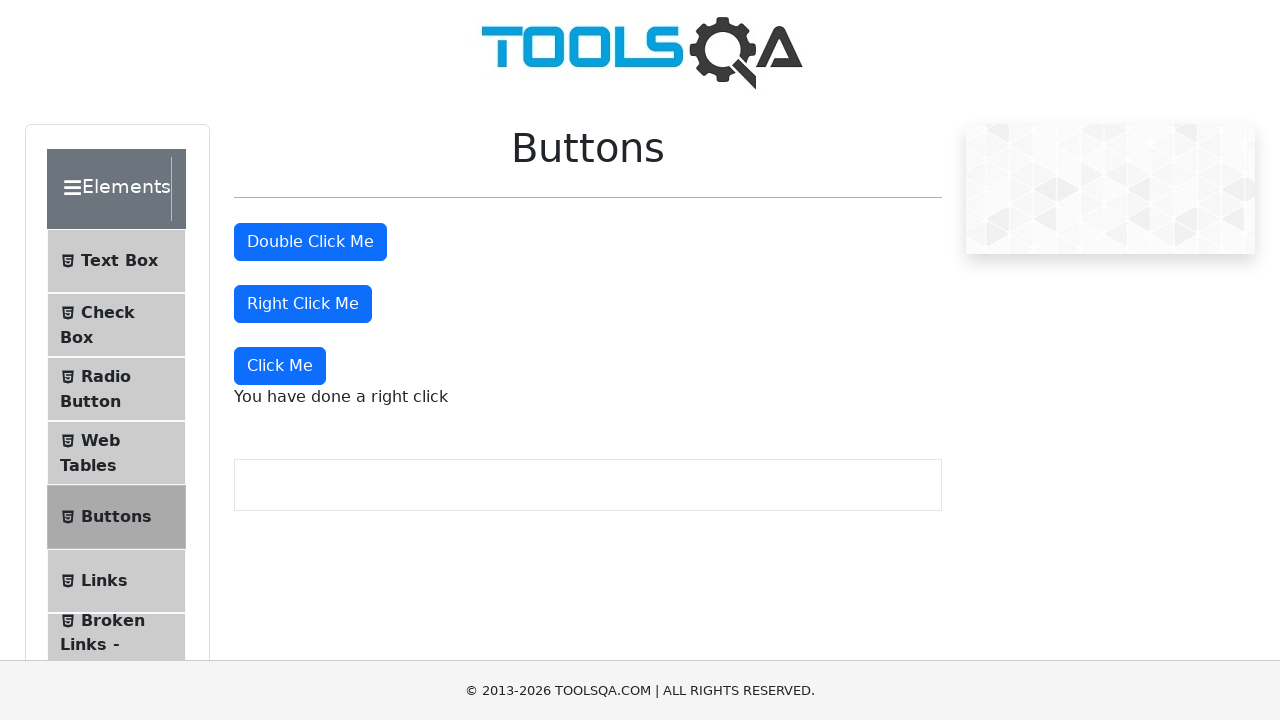

Right-click message appeared
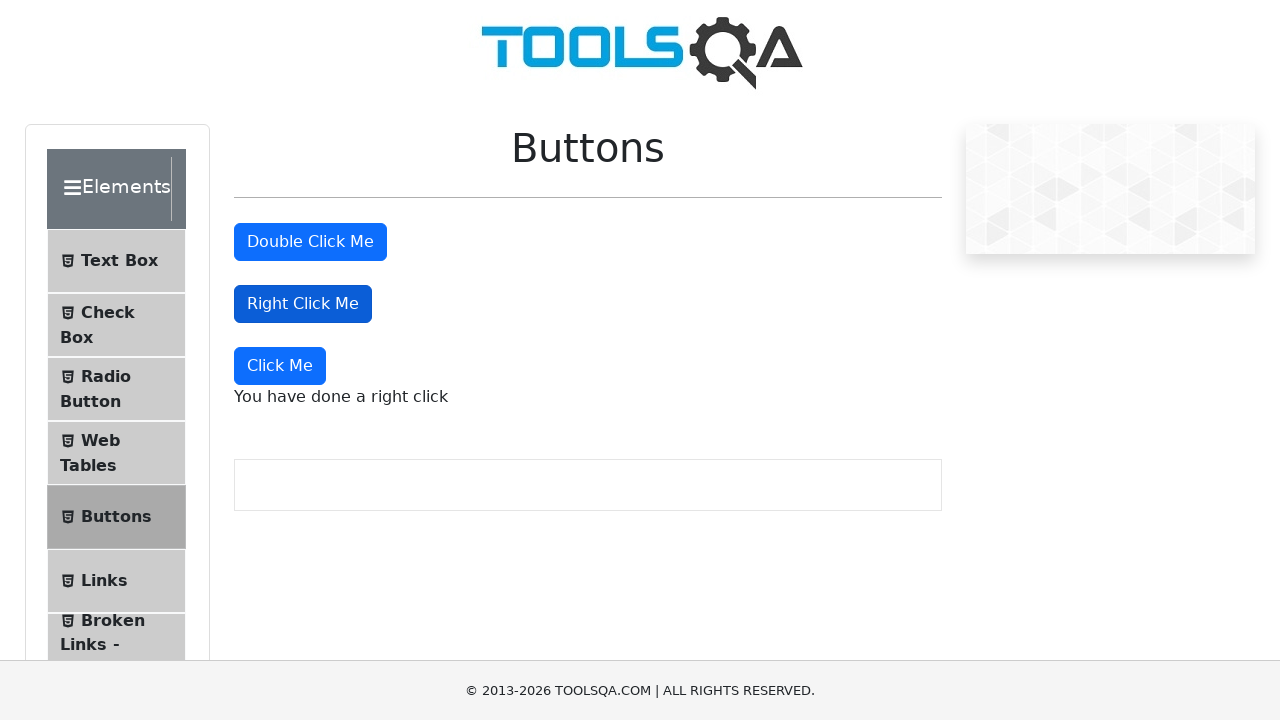

Verified right-click success message displays correct text
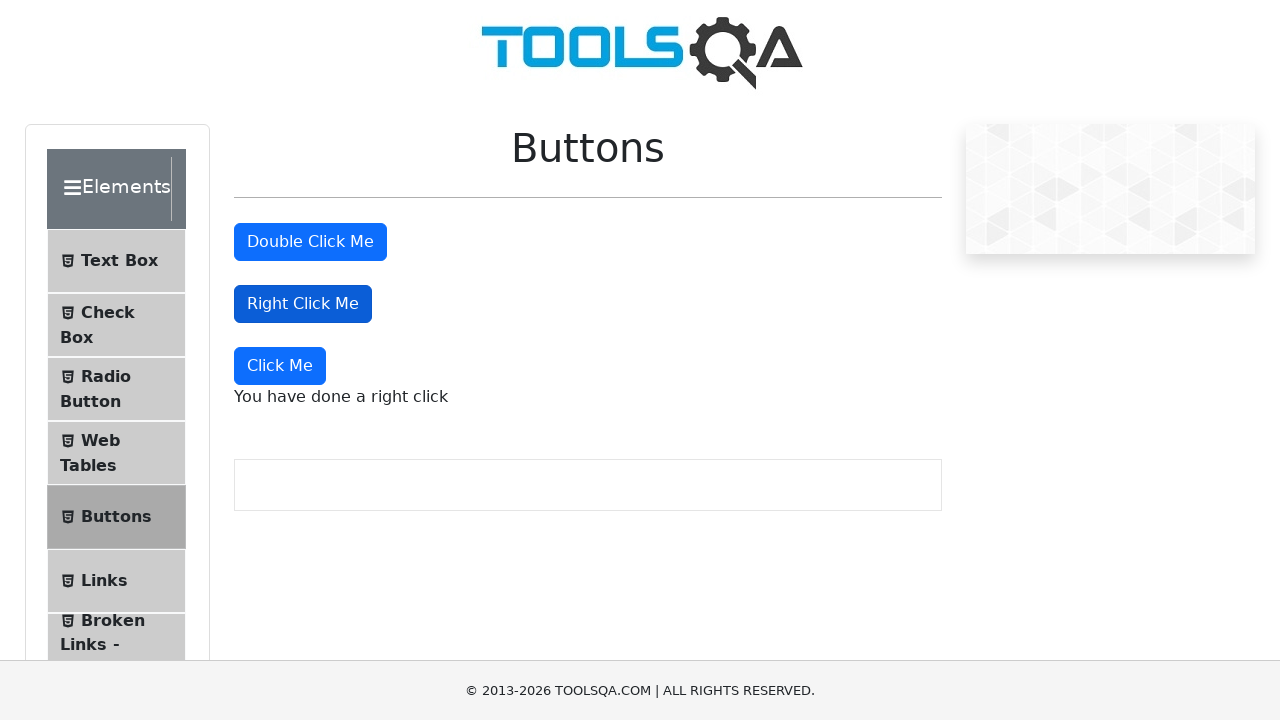

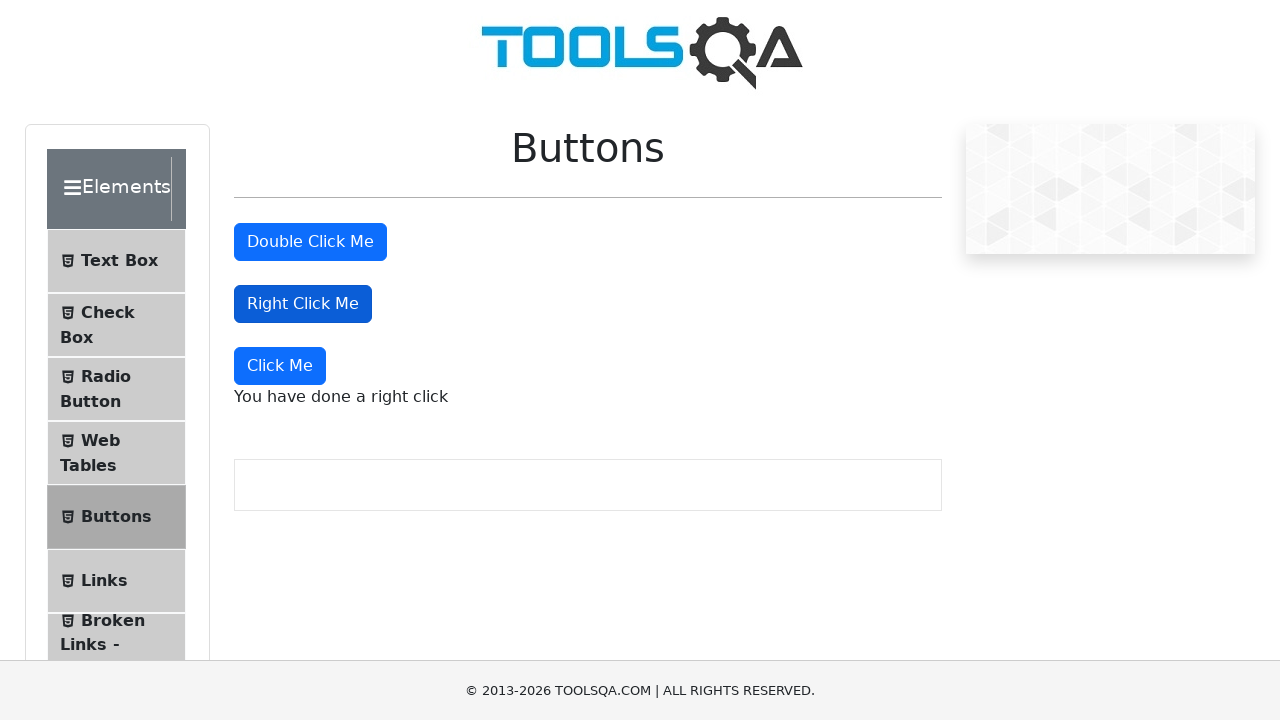